Tests navigation by scrolling to the Contact link and clicking it to navigate to the contact page

Starting URL: https://www.qa-practice.com/

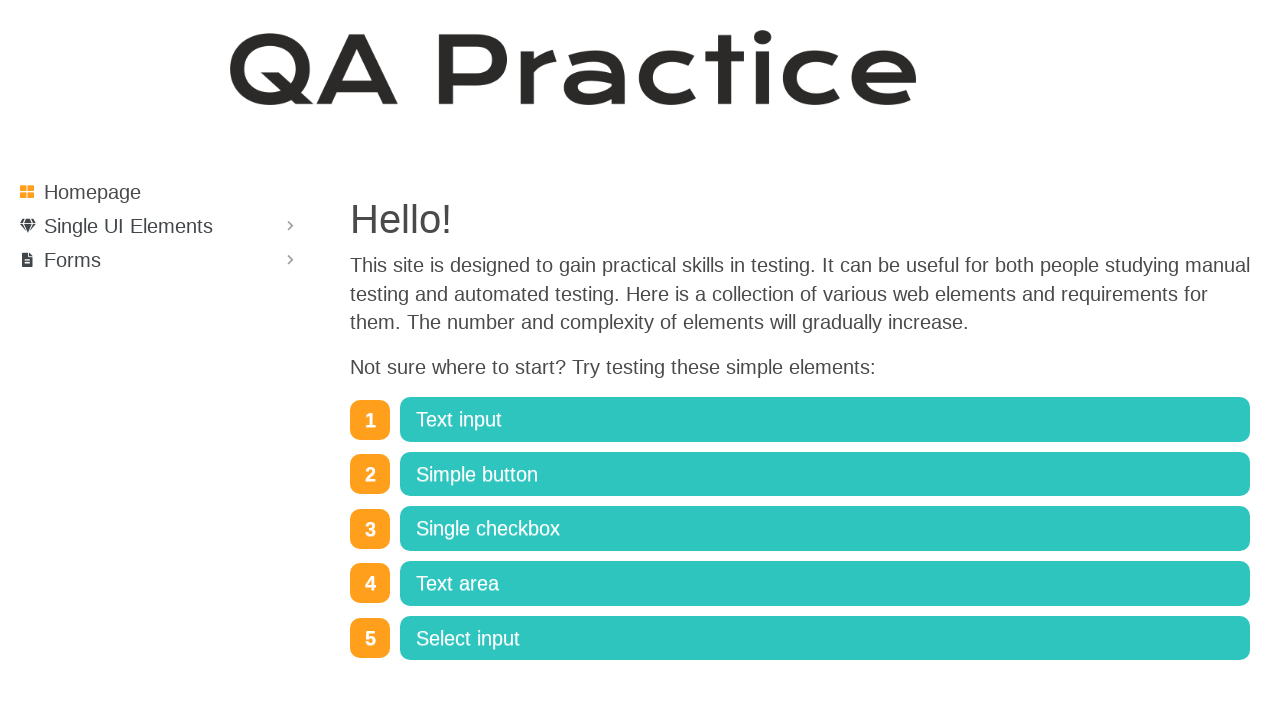

Scrolled down the page by 1080 pixels
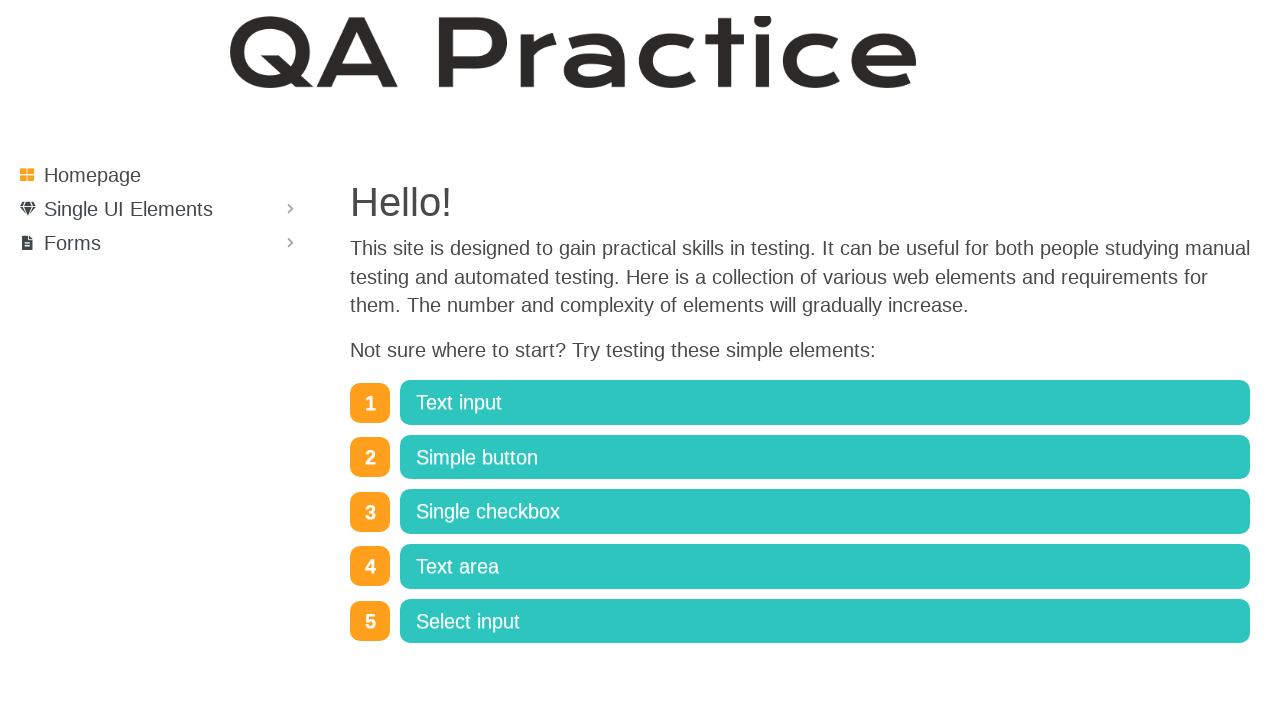

Contact link became visible
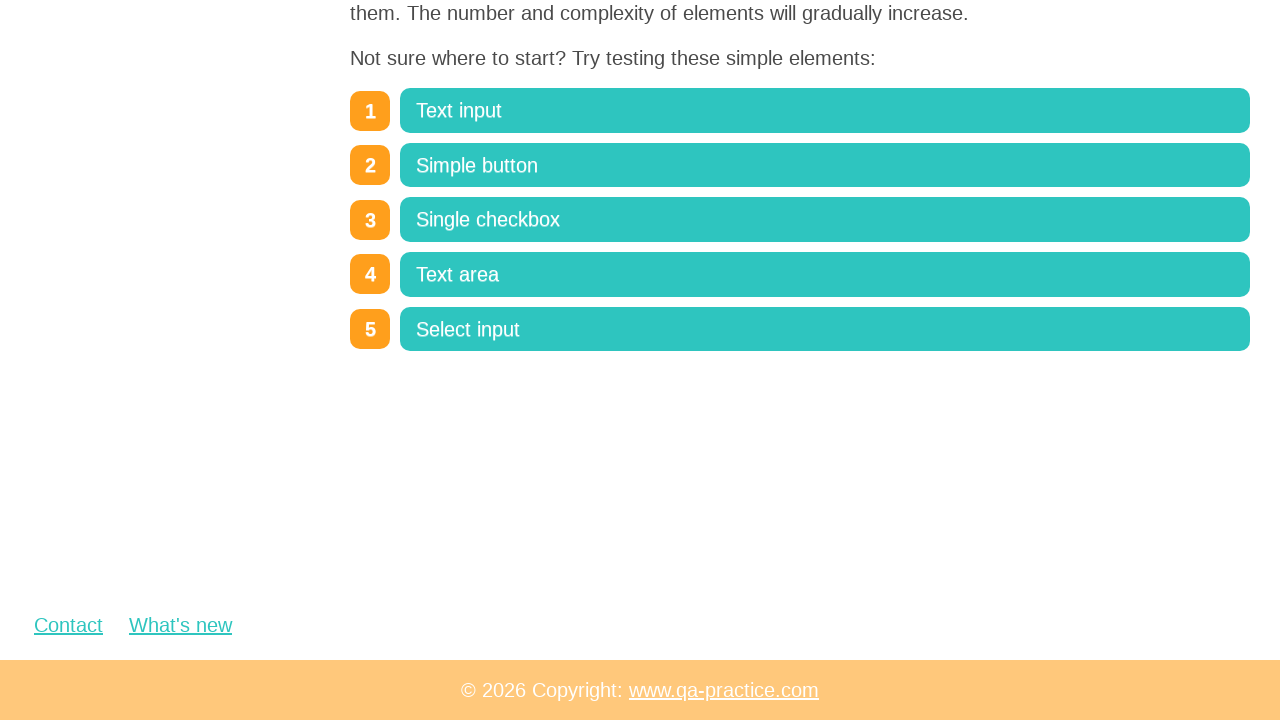

Clicked the Contact link at (68, 625) on text=Contact
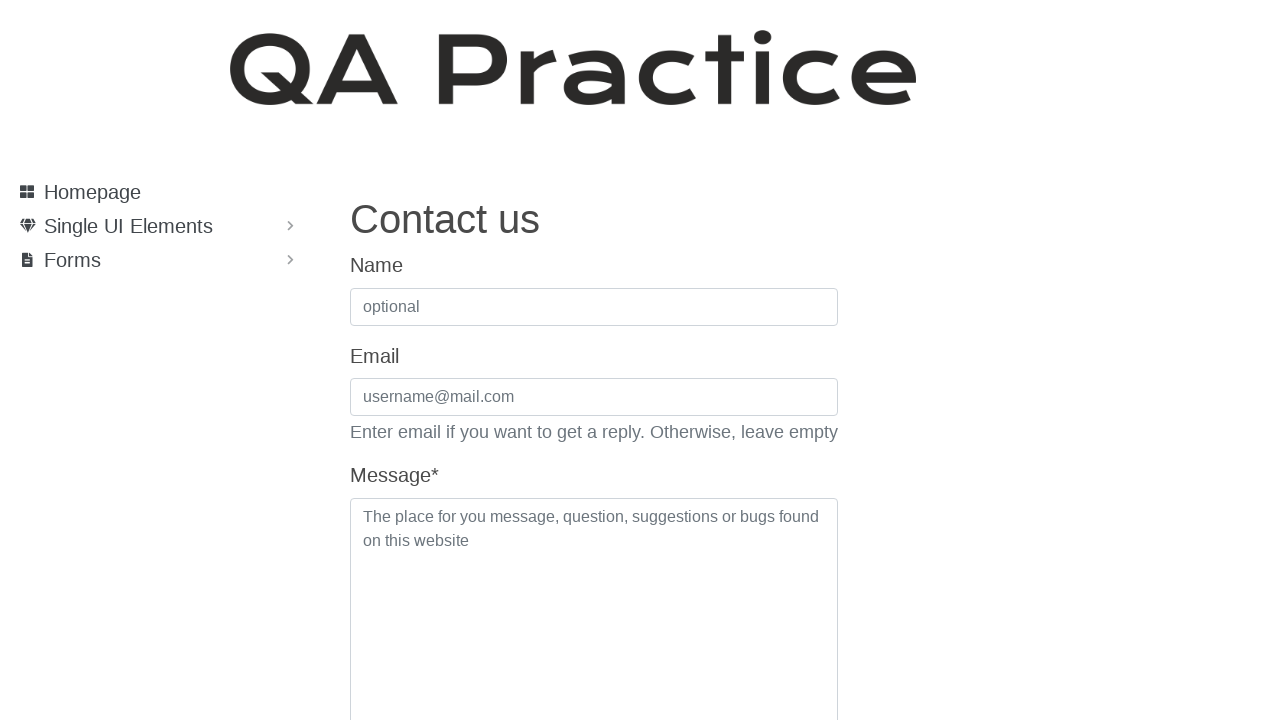

Navigated to contact page and h1 header loaded
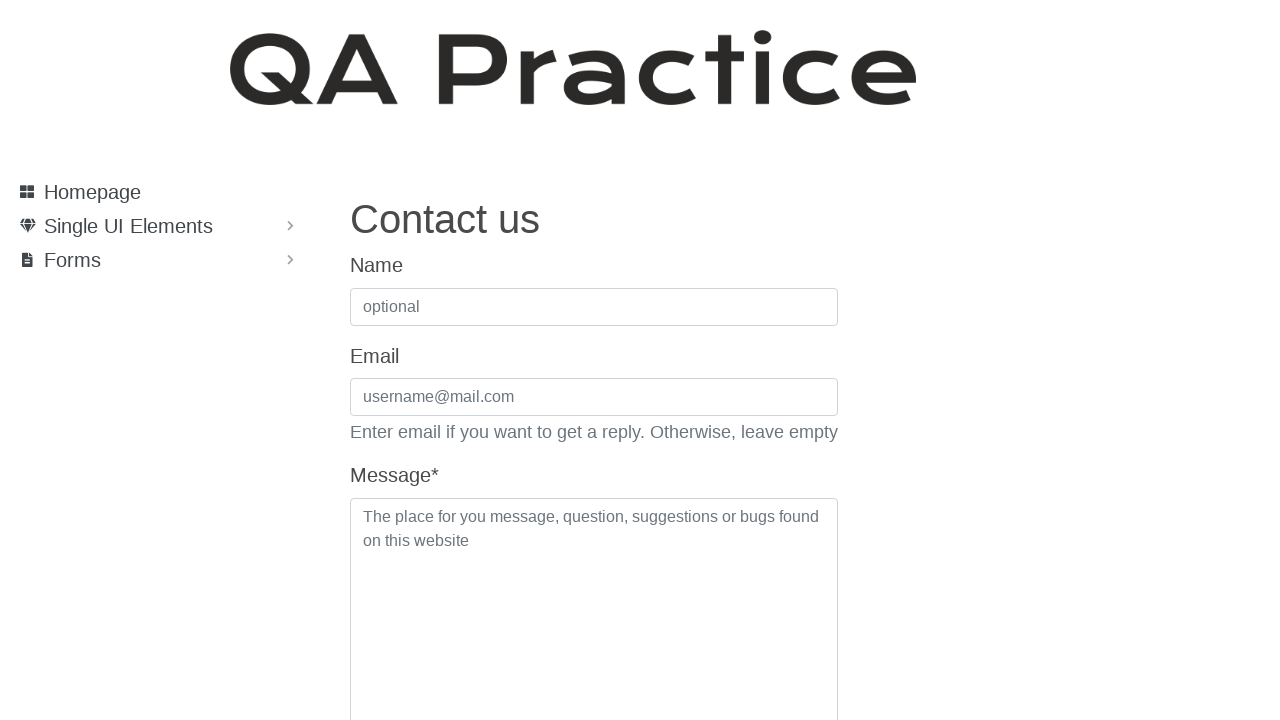

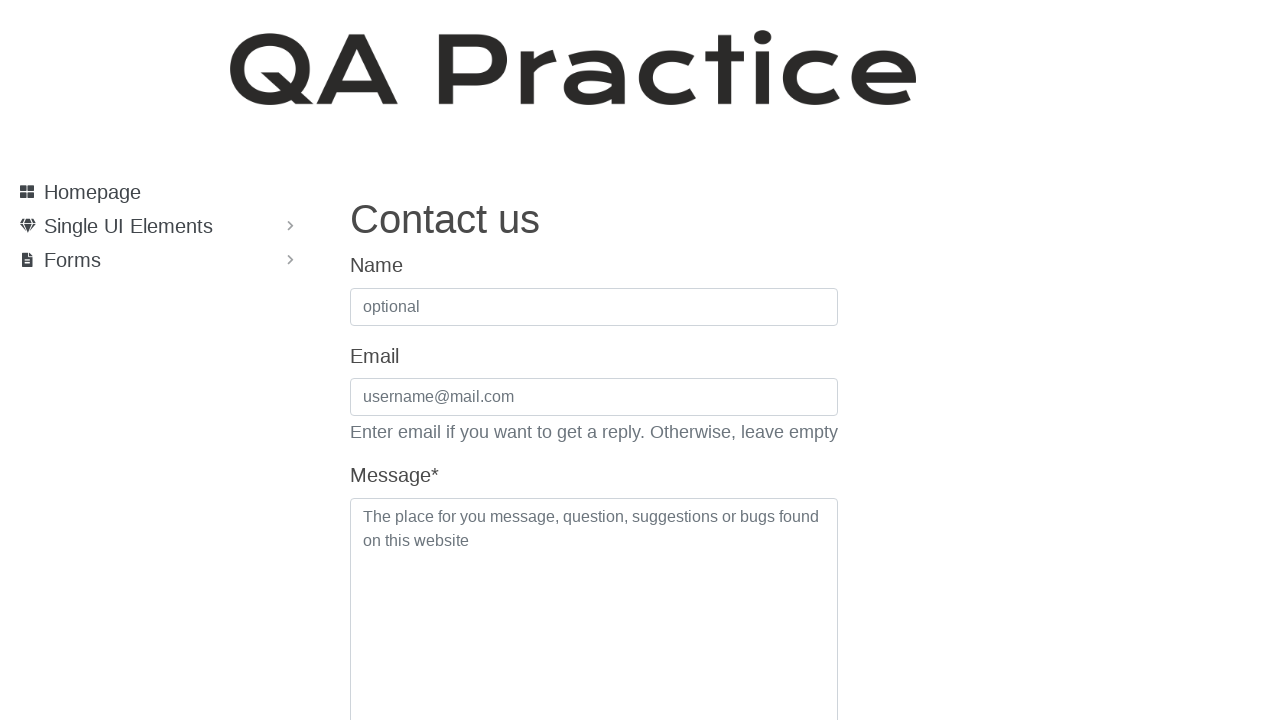